Tests double-click functionality on W3Schools example page by filling an input field and double-clicking a button within an iframe

Starting URL: https://www.w3schools.com/tags/tryit.asp?filename=tryhtml5_ev_ondblclick3

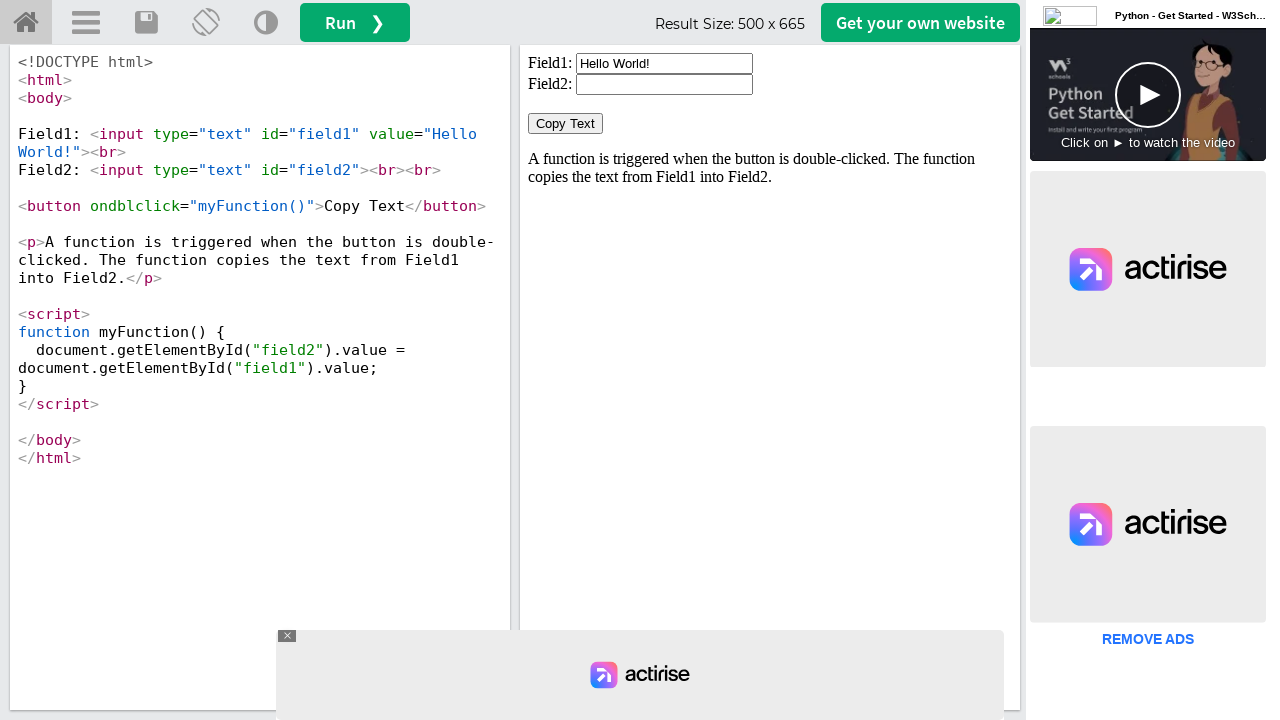

Located iframe with ID 'iframeResult'
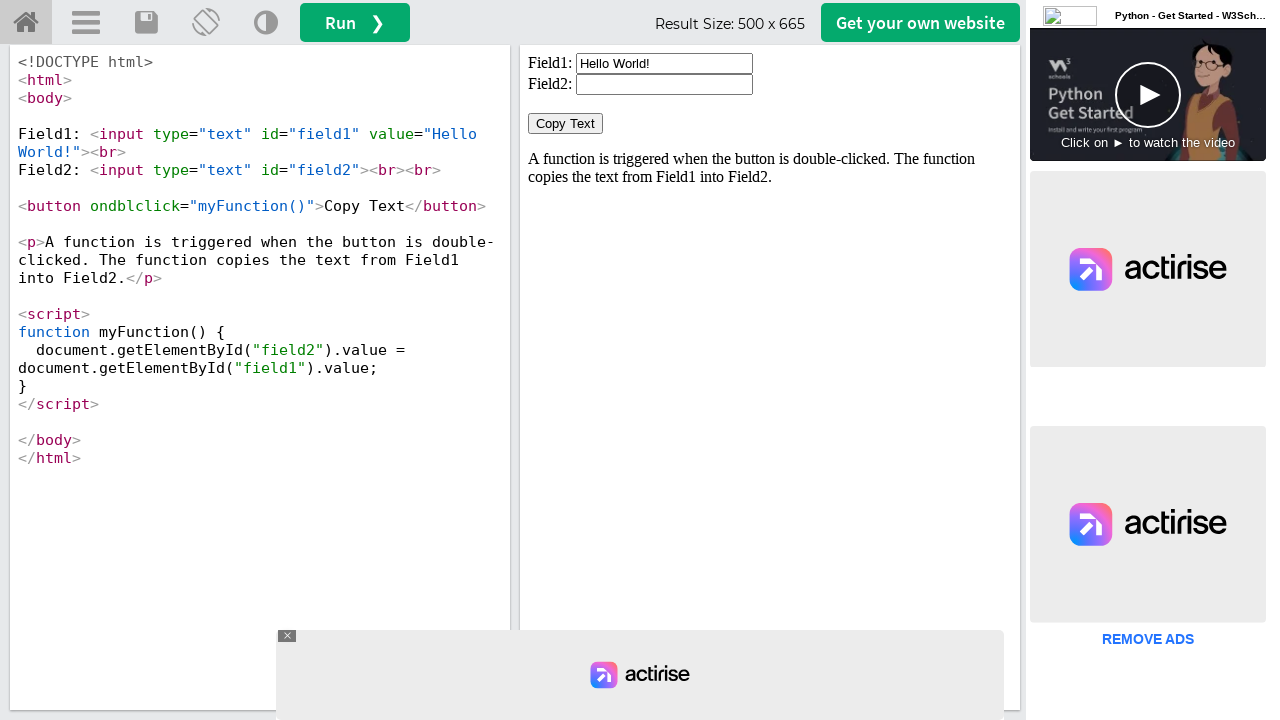

Cleared the input field with ID 'field1' on iframe#iframeResult >> internal:control=enter-frame >> input#field1
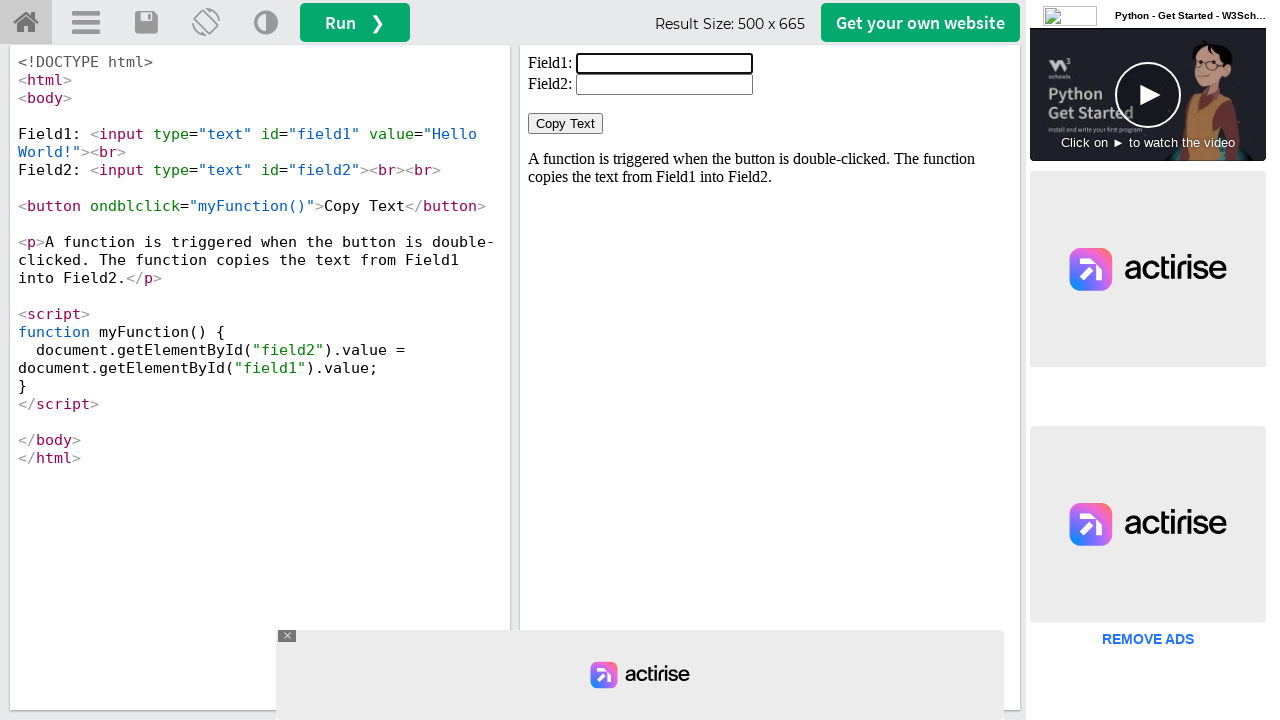

Filled input field with 'Akshay' on iframe#iframeResult >> internal:control=enter-frame >> input#field1
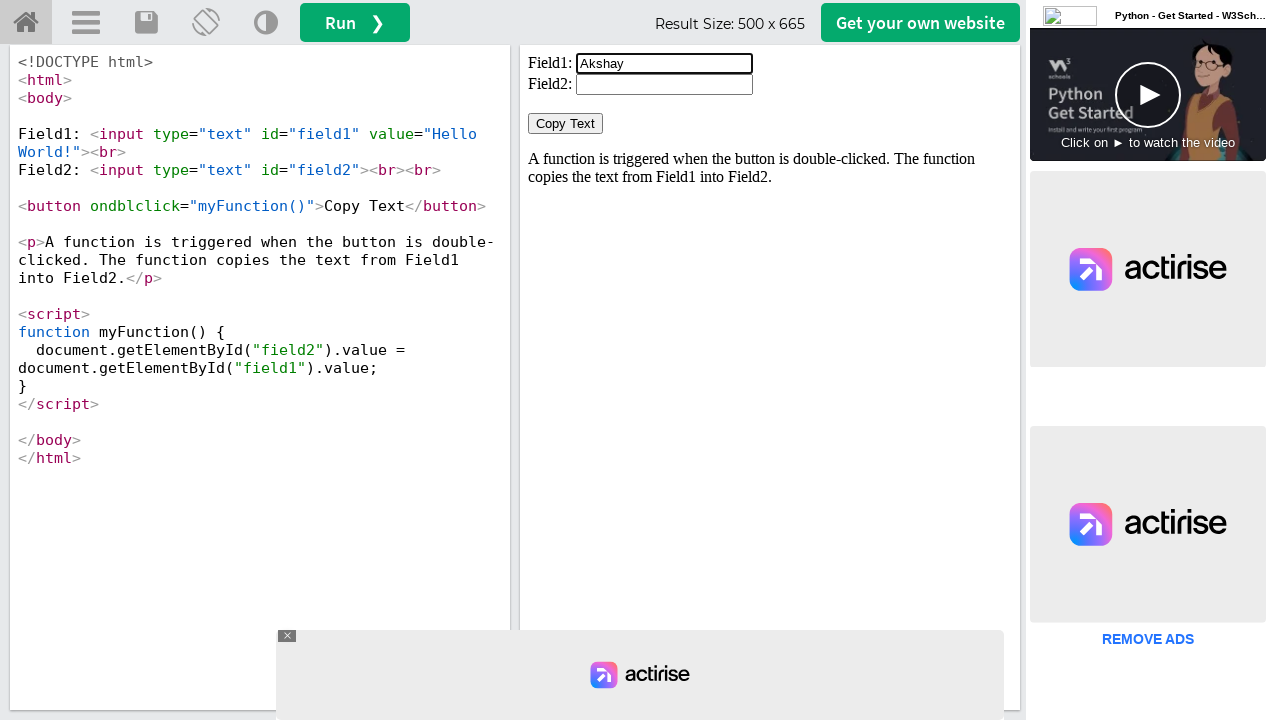

Double-clicked button with ondblclick='myFunction()' handler at (566, 124) on iframe#iframeResult >> internal:control=enter-frame >> button[ondblclick='myFunc
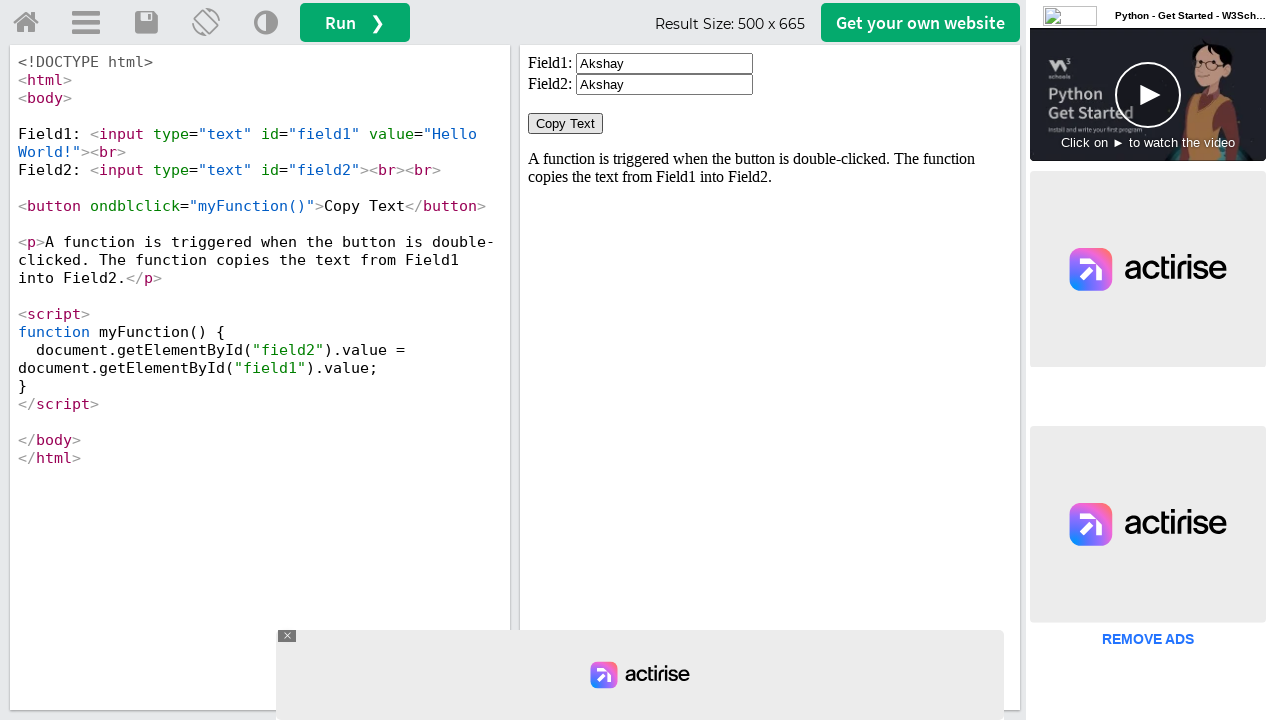

Waited 2000ms for result to display
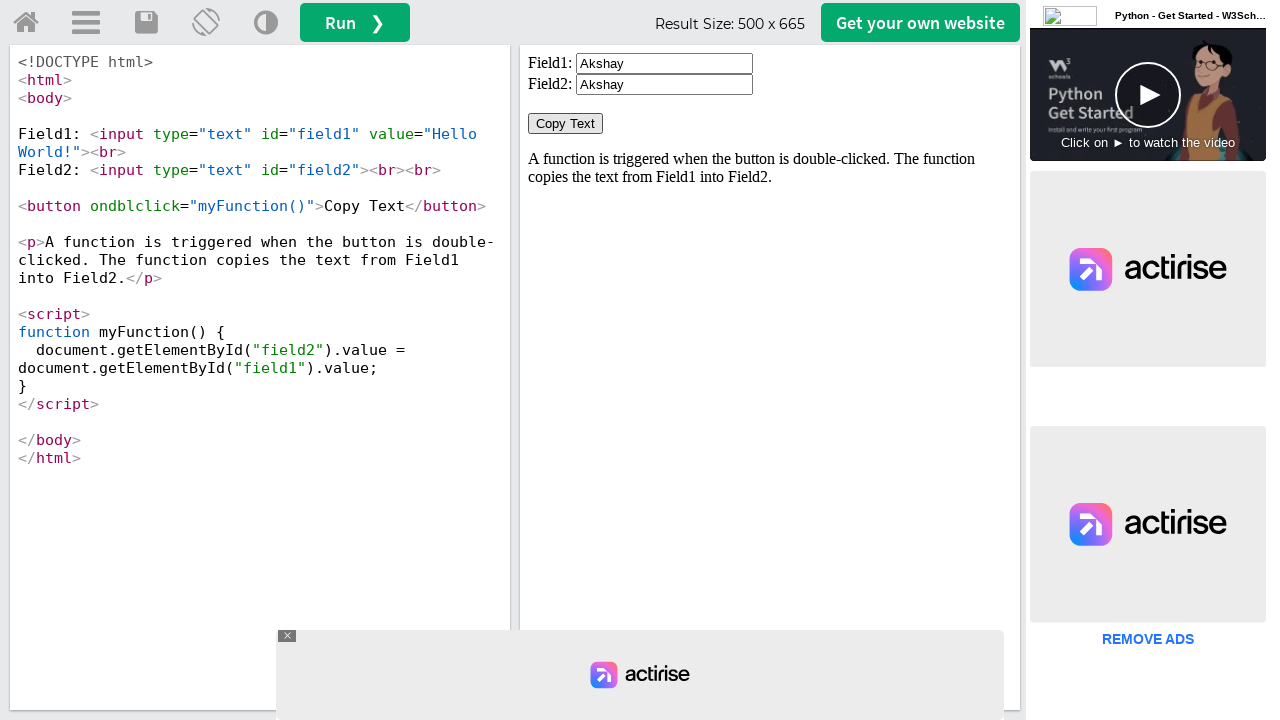

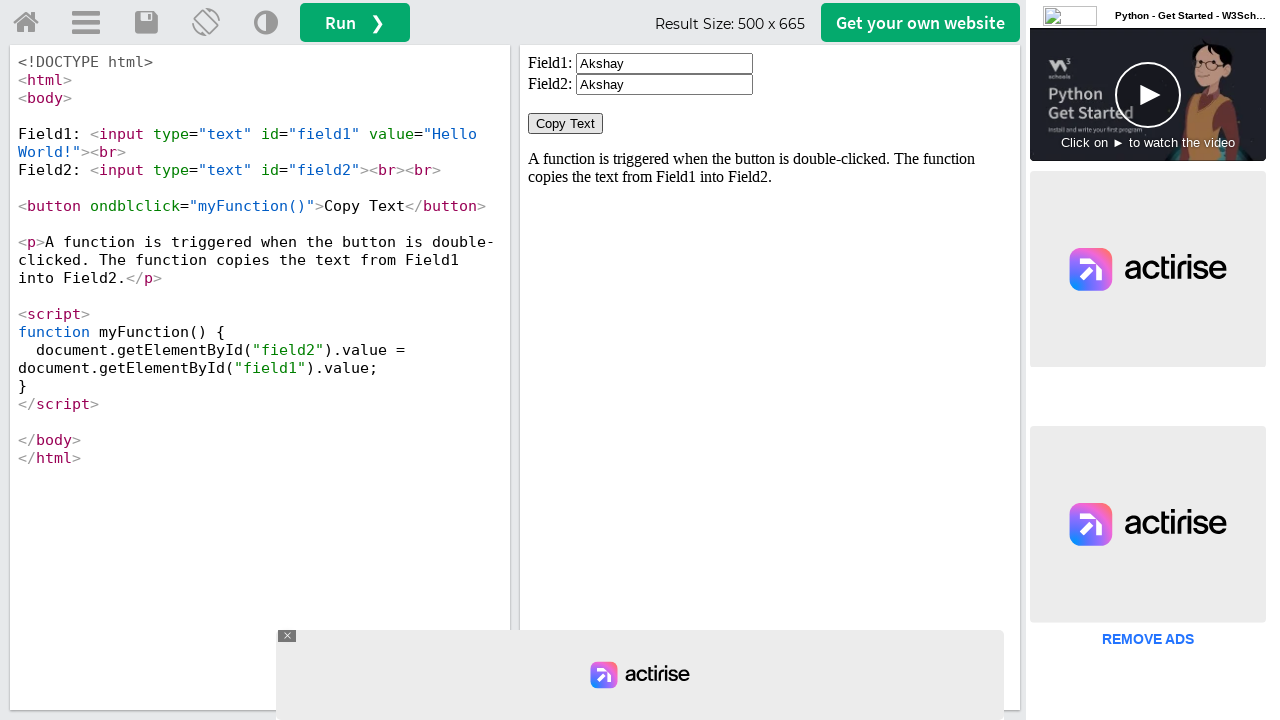